Tests hover functionality by hovering over the first avatar on the page and verifying that additional user information (caption) becomes visible.

Starting URL: https://the-internet.herokuapp.com/hovers

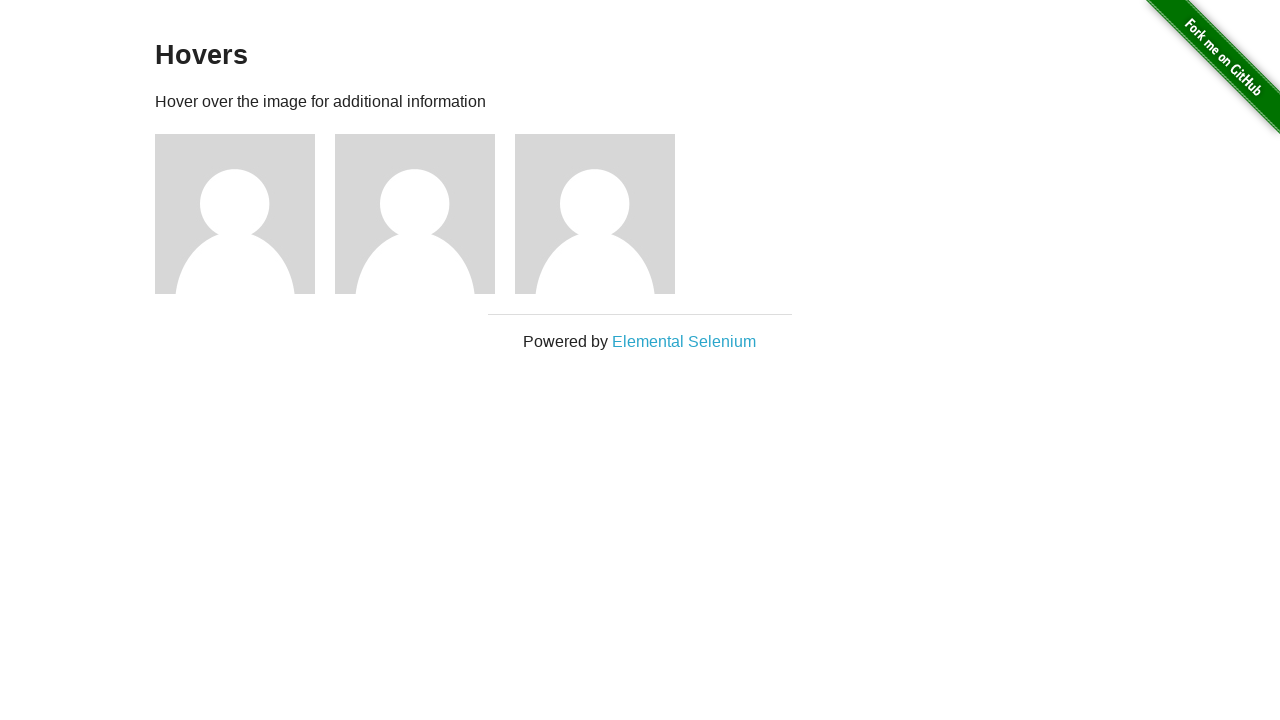

Located the first avatar element
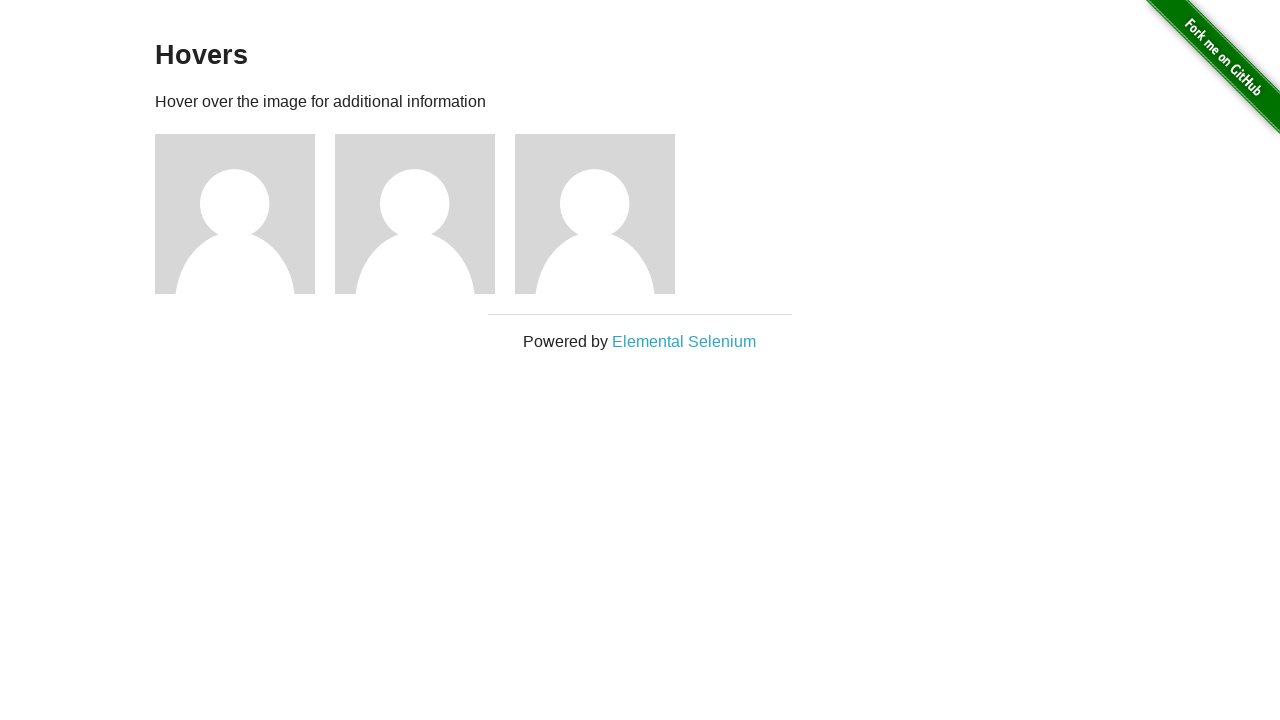

Hovered over the first avatar at (245, 214) on .figure >> nth=0
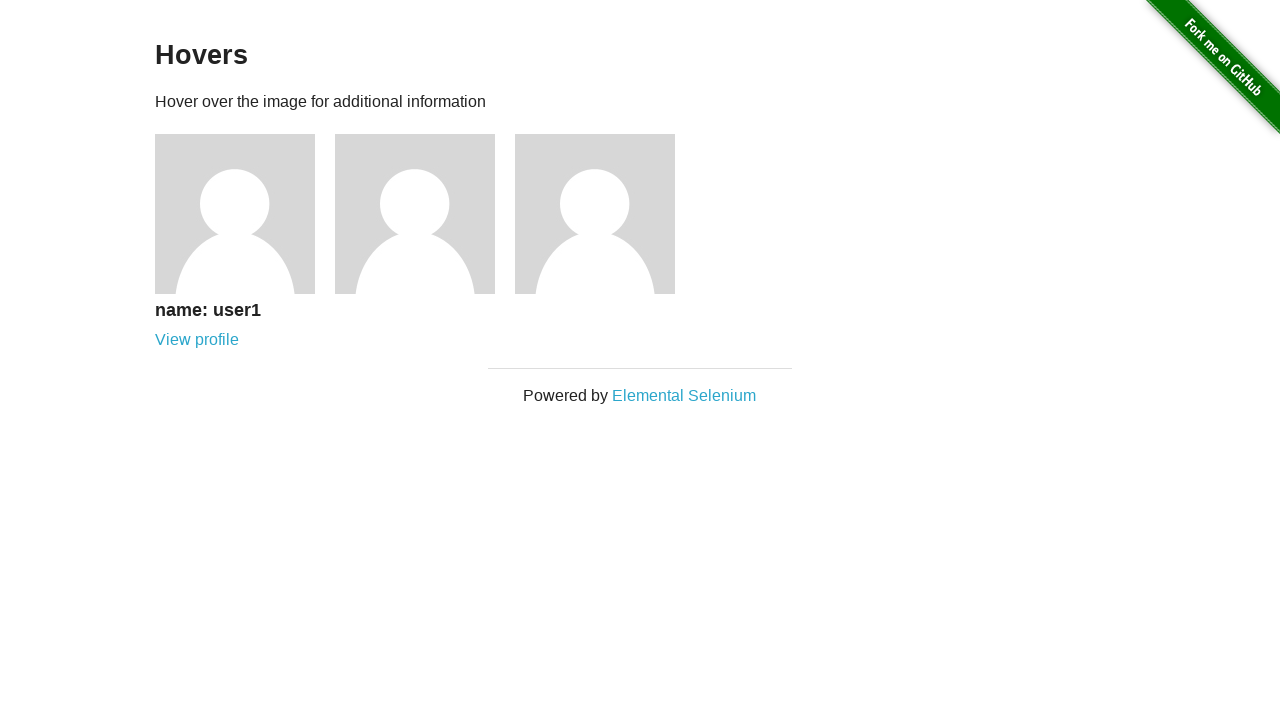

Verified that user information caption became visible after hover
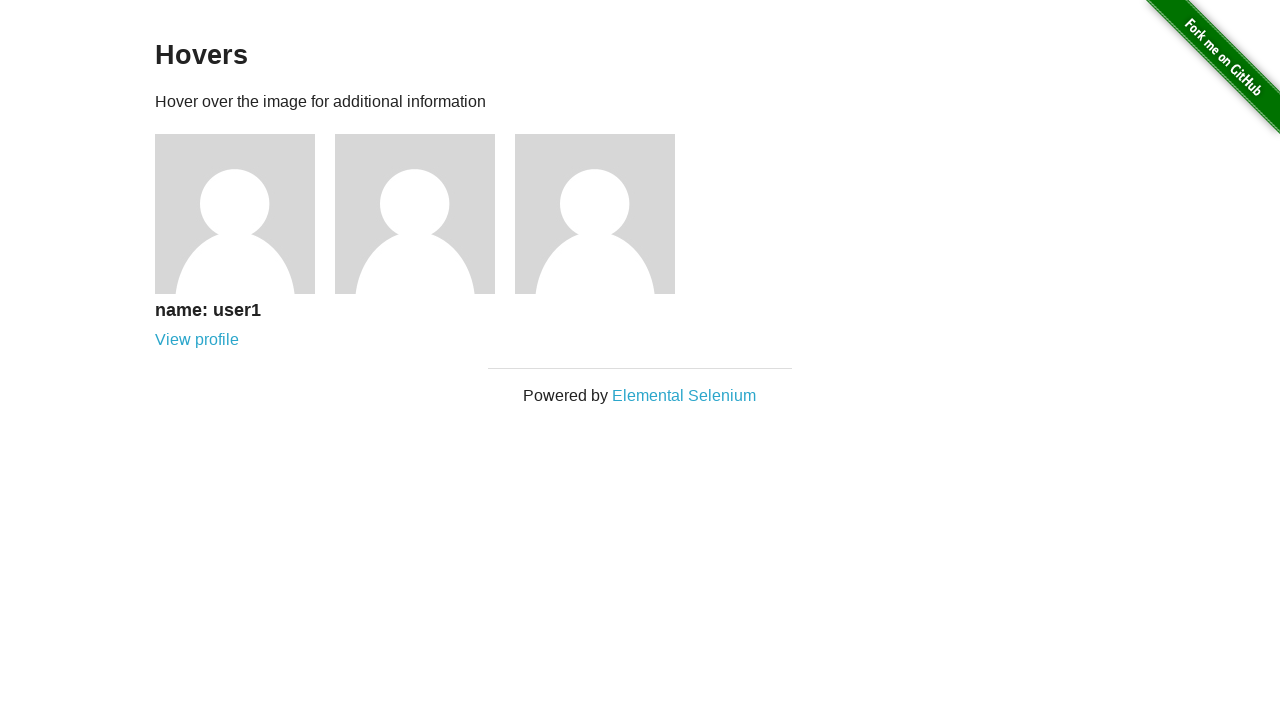

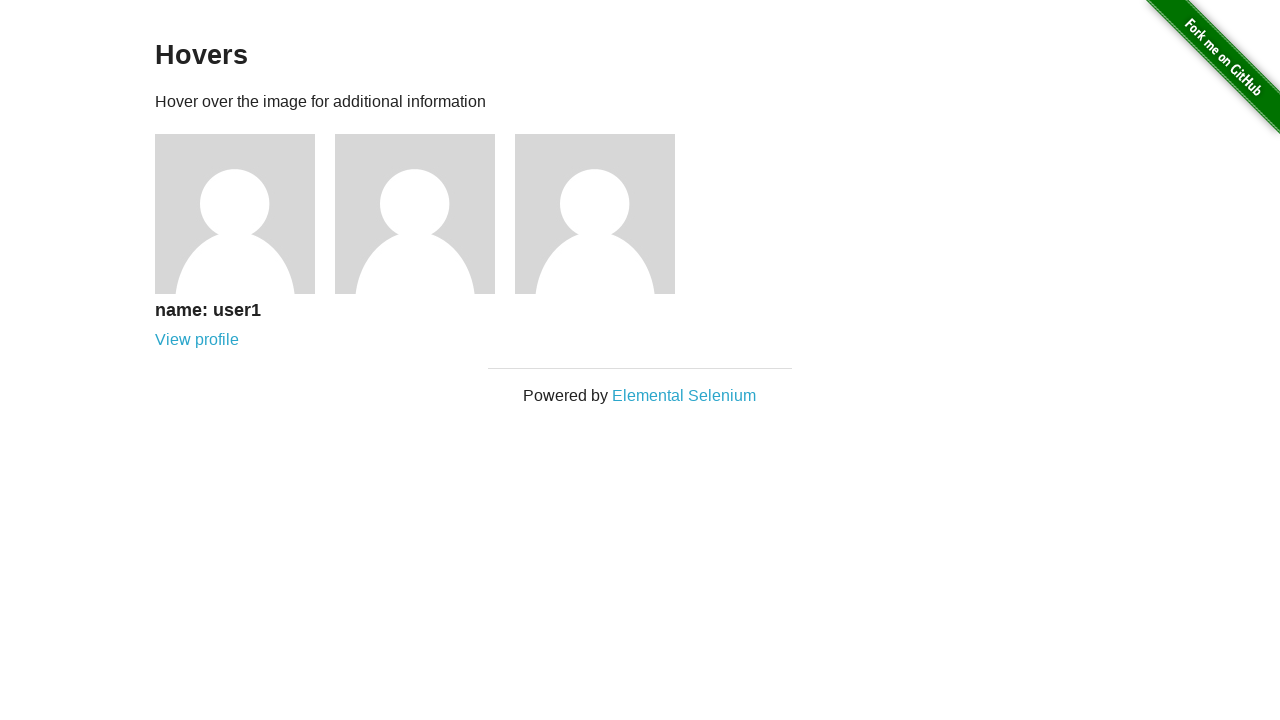